Tests browser navigation functionality by navigating to a page, going back, refreshing, and going forward

Starting URL: http://tek-school.com/real-estate/

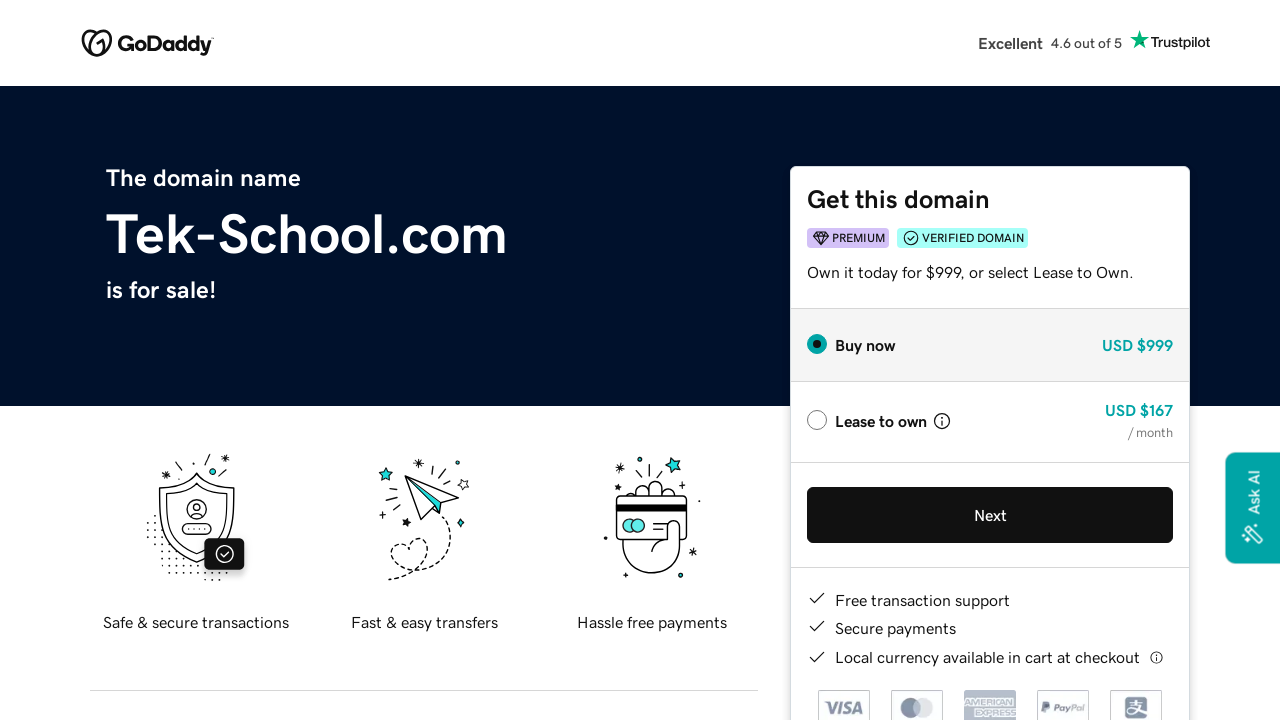

Navigated to http://tek-school.com/real-estate/
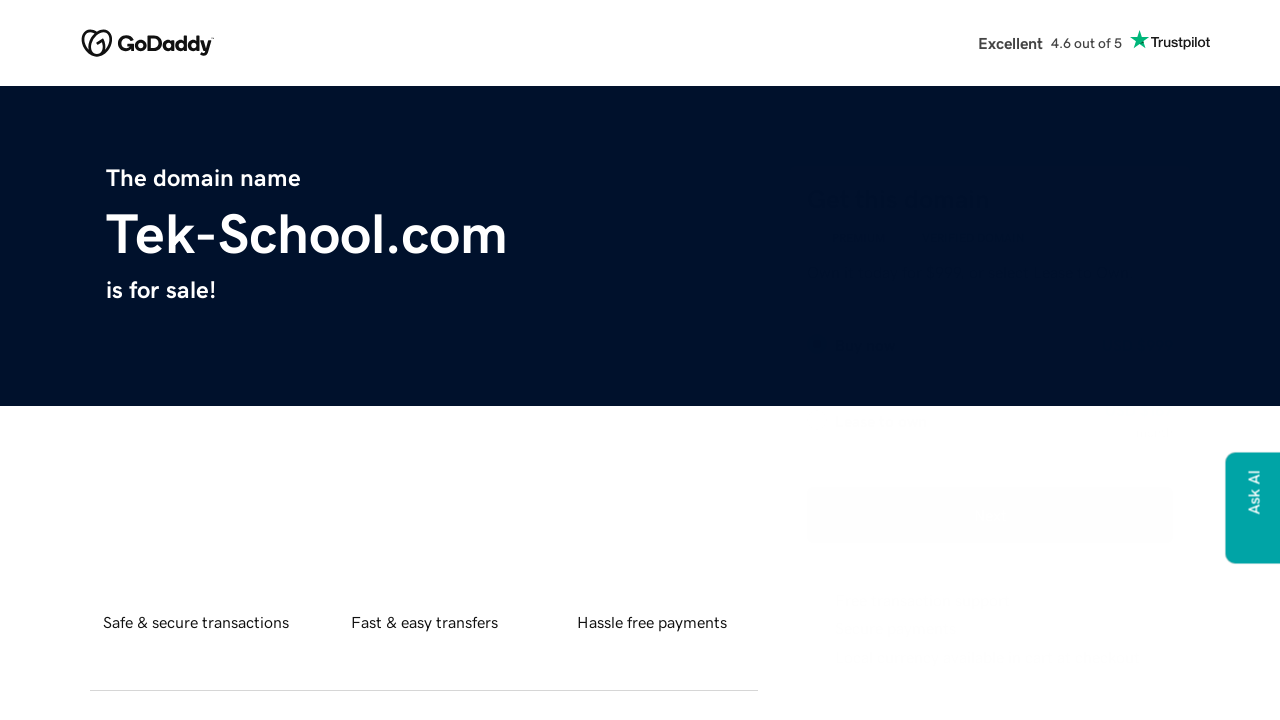

Navigated back in browser history
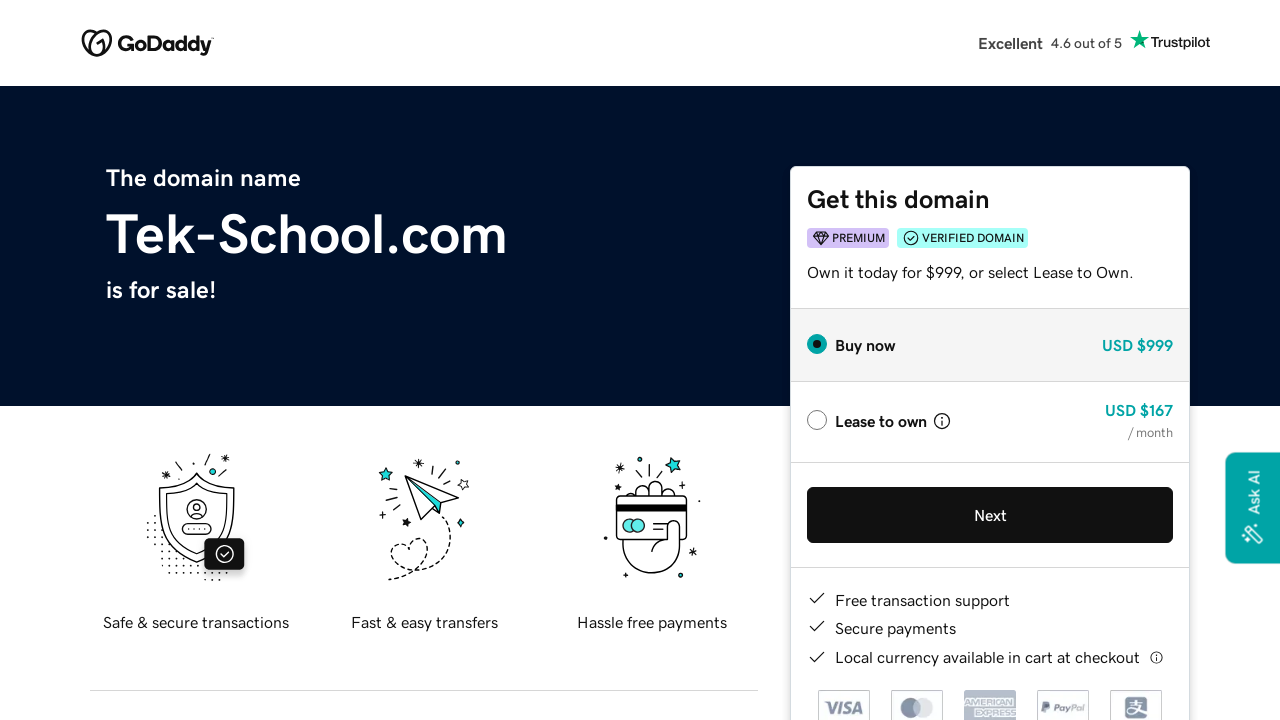

Refreshed the current page
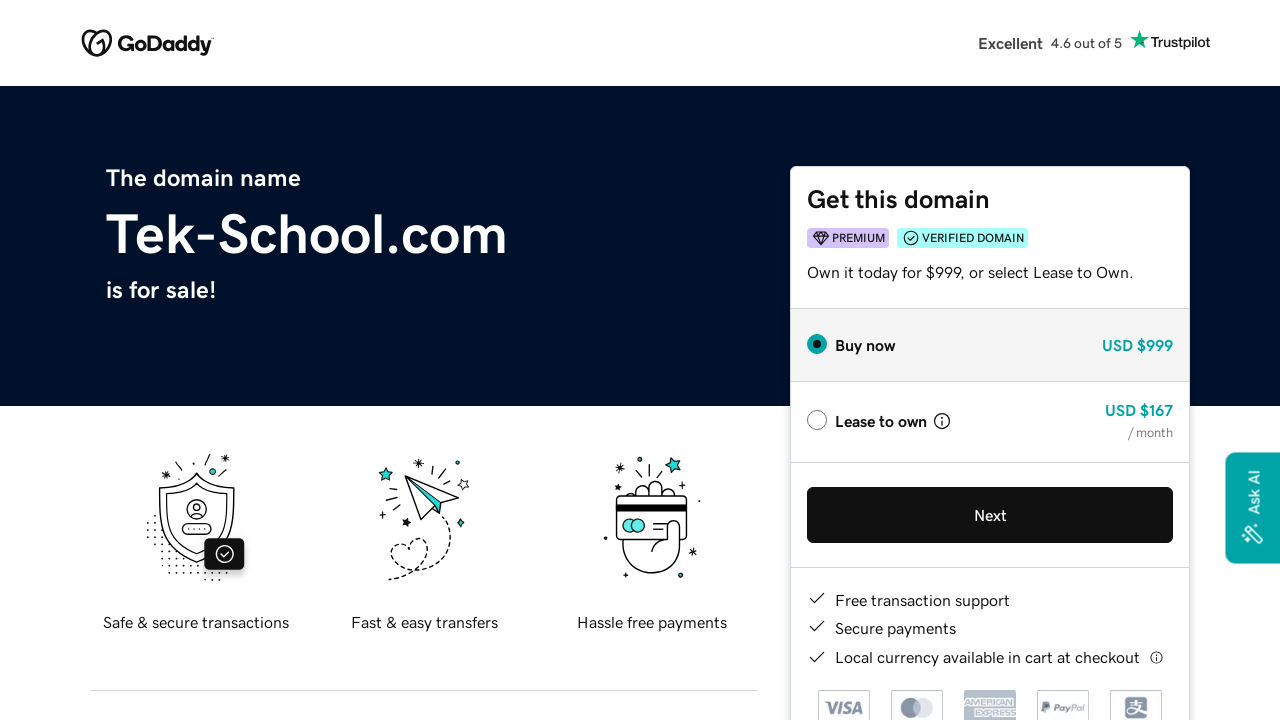

Navigated forward in browser history to return to original page
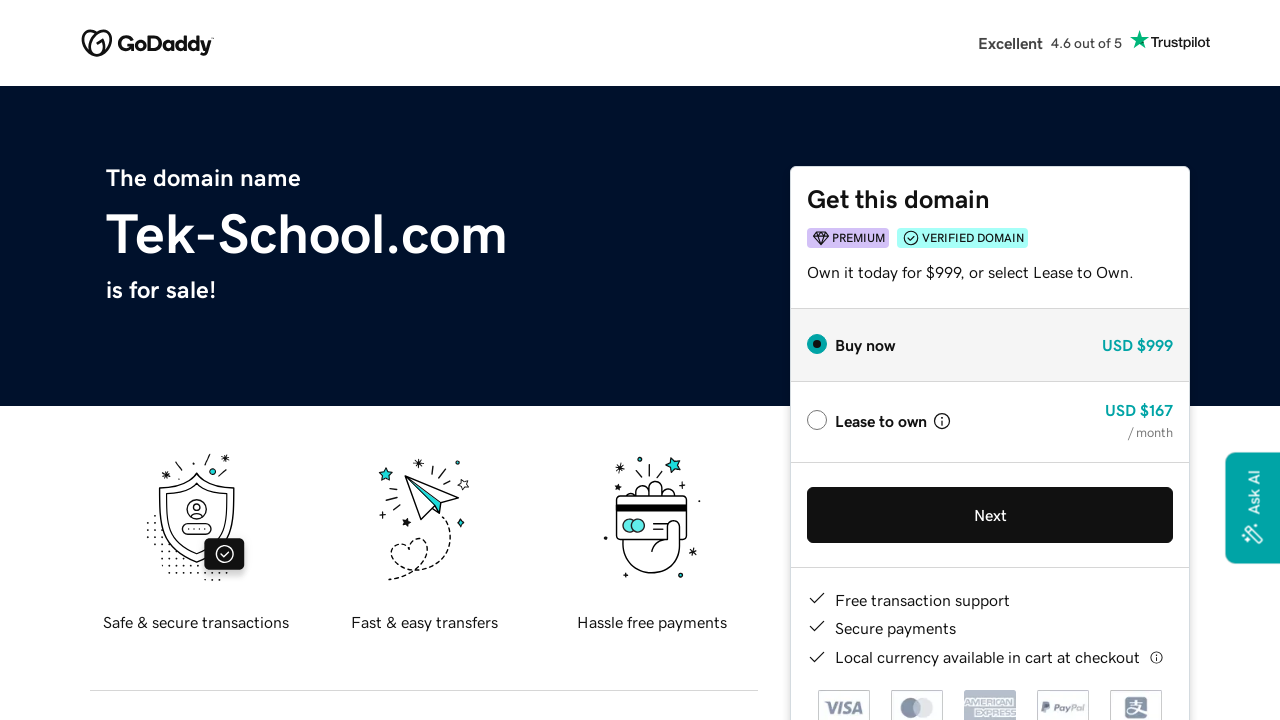

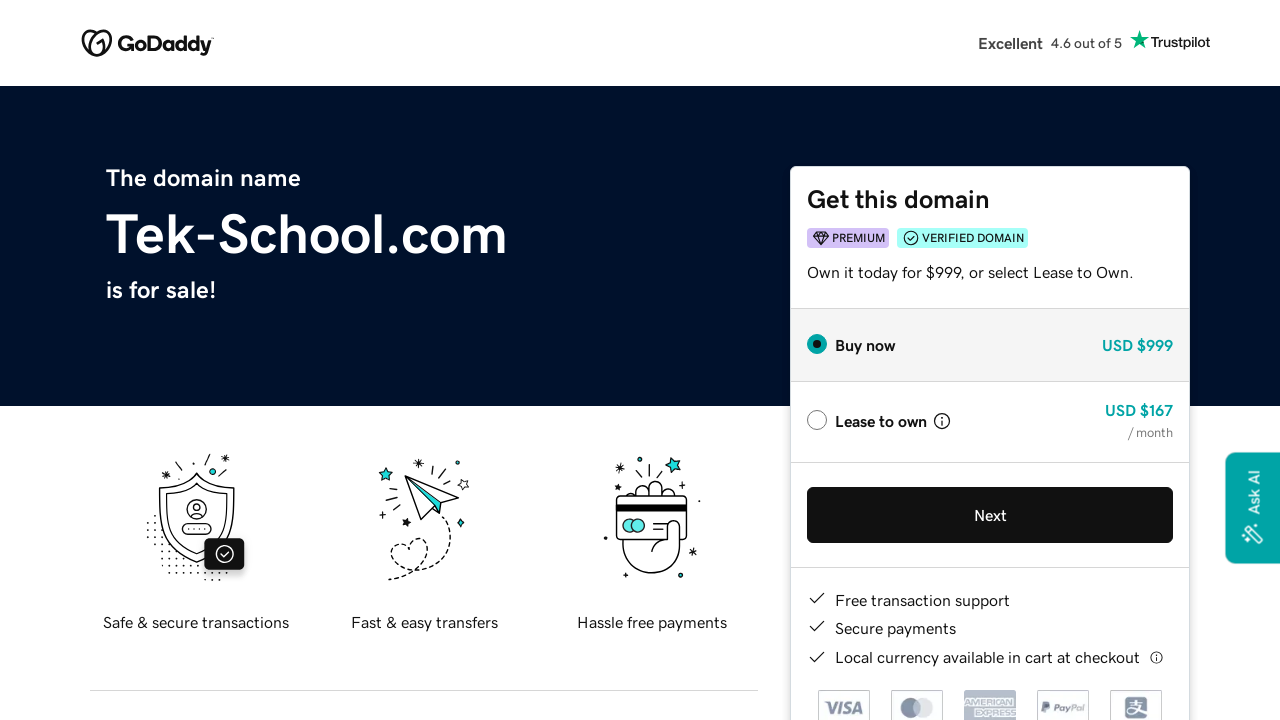